Tests e-commerce cart functionality by adding a product to cart and verifying the product name in the cart matches the product displayed on the main page.

Starting URL: https://www.bstackdemo.com

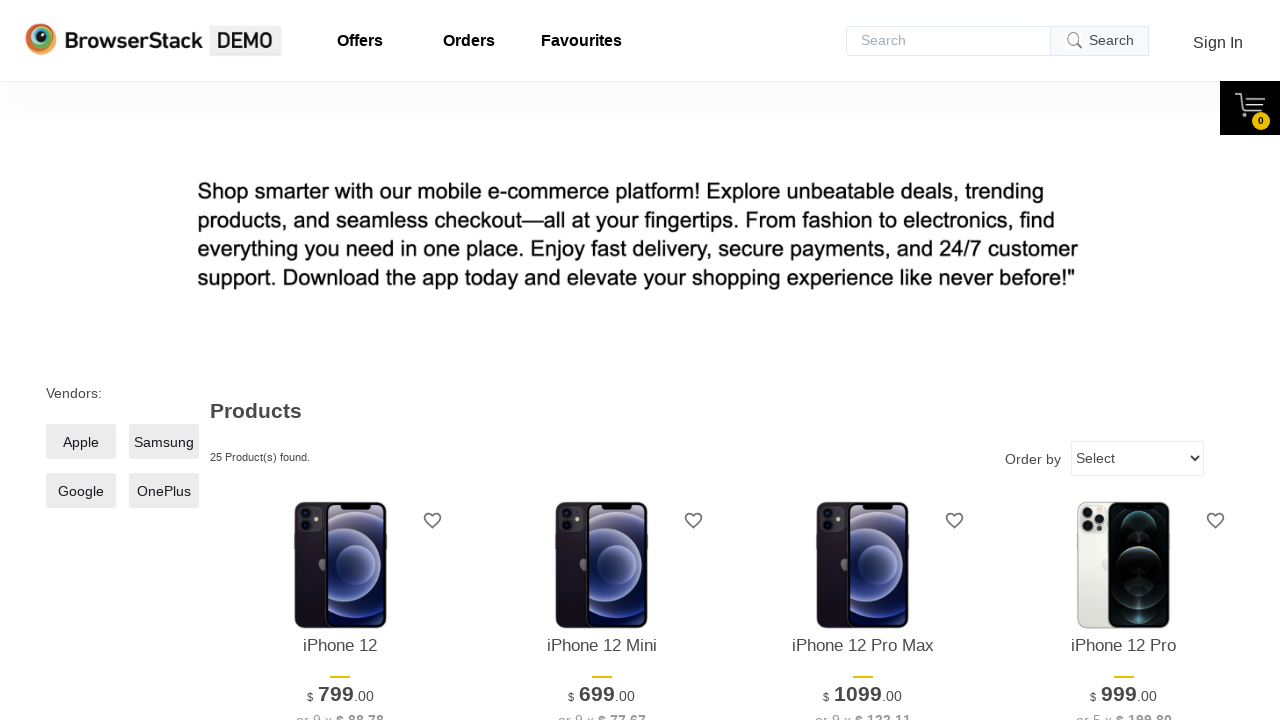

Page loaded and DOM content ready
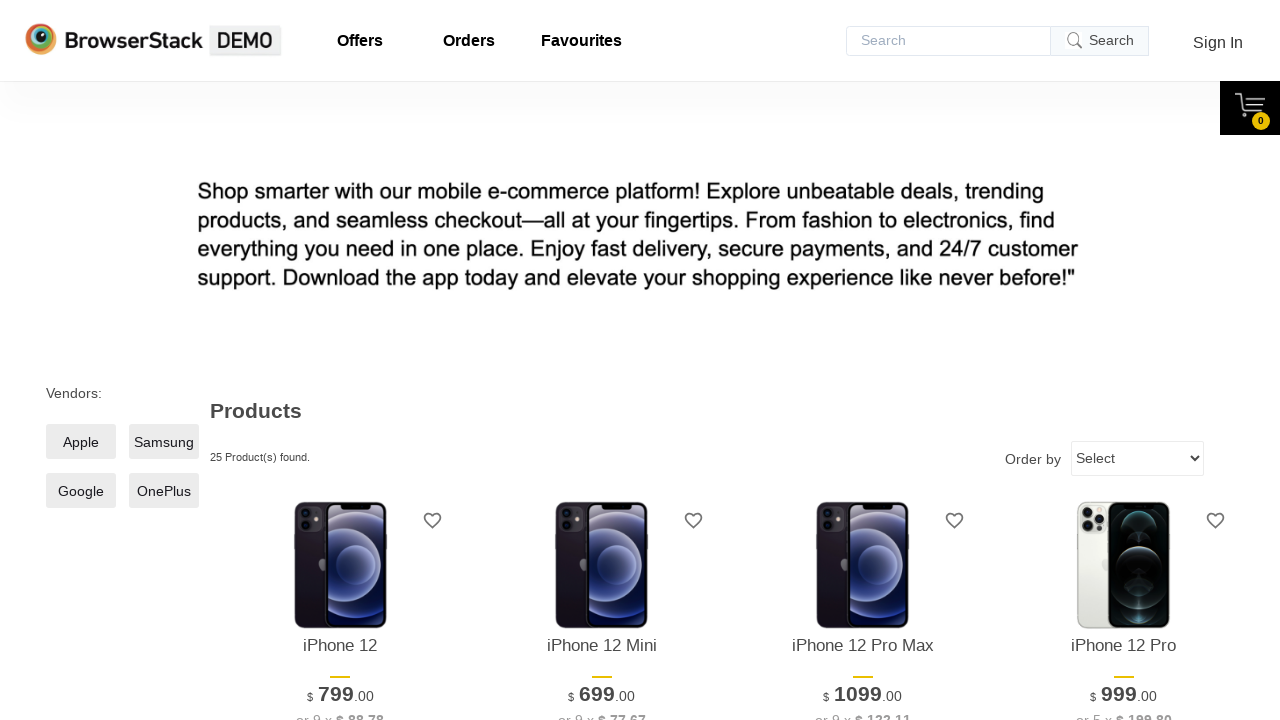

Verified page title contains 'StackDemo'
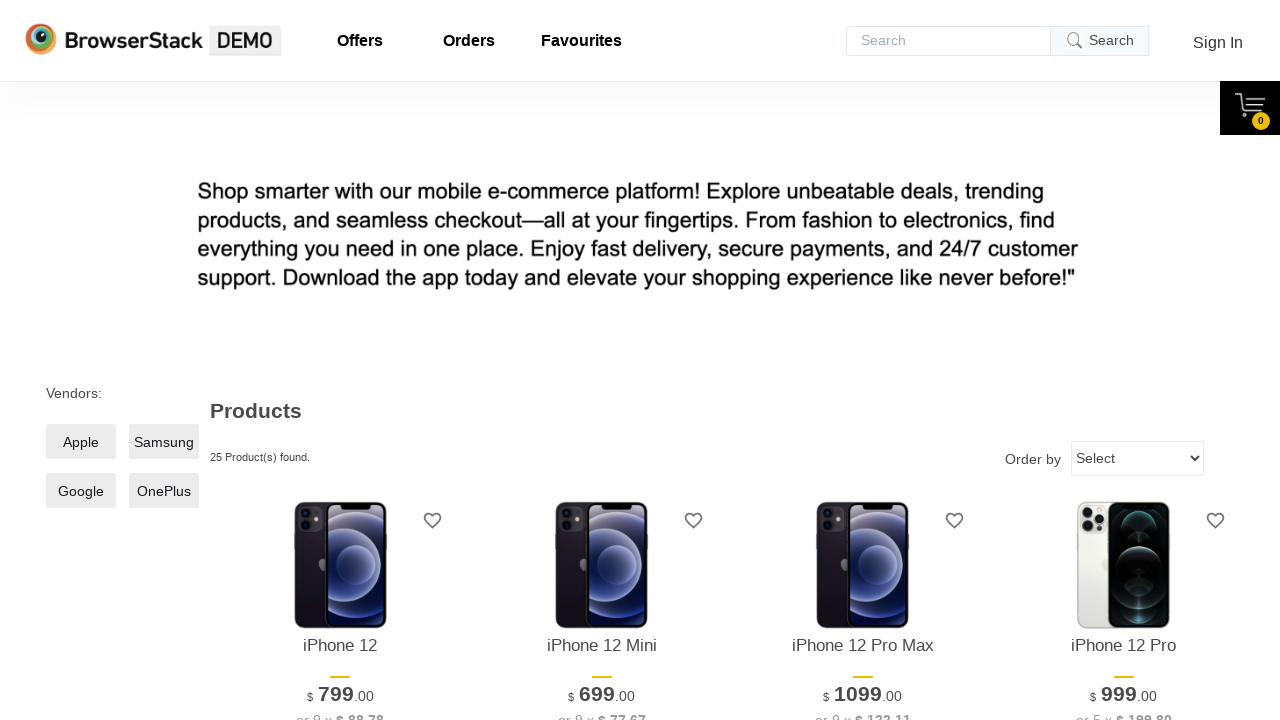

Retrieved product name from main page: iPhone 12
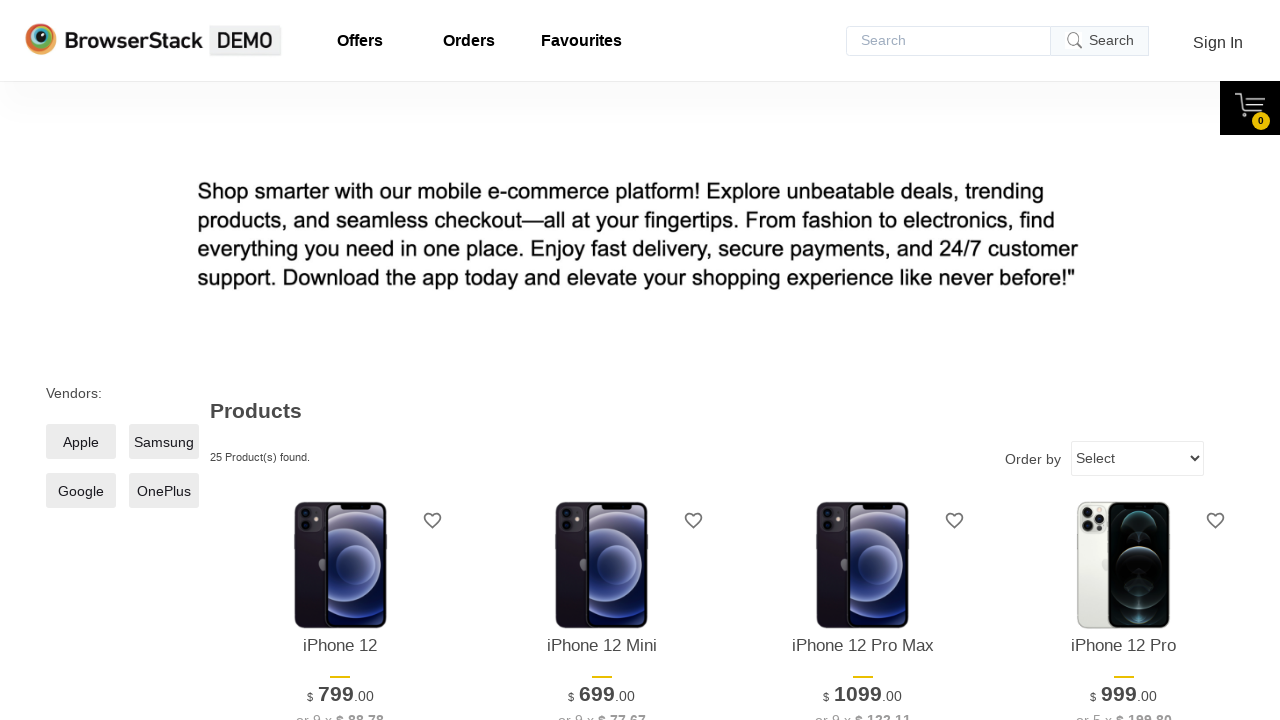

Clicked 'Add to Cart' button for first product at (340, 361) on xpath=//*[@id='1']/div[4]
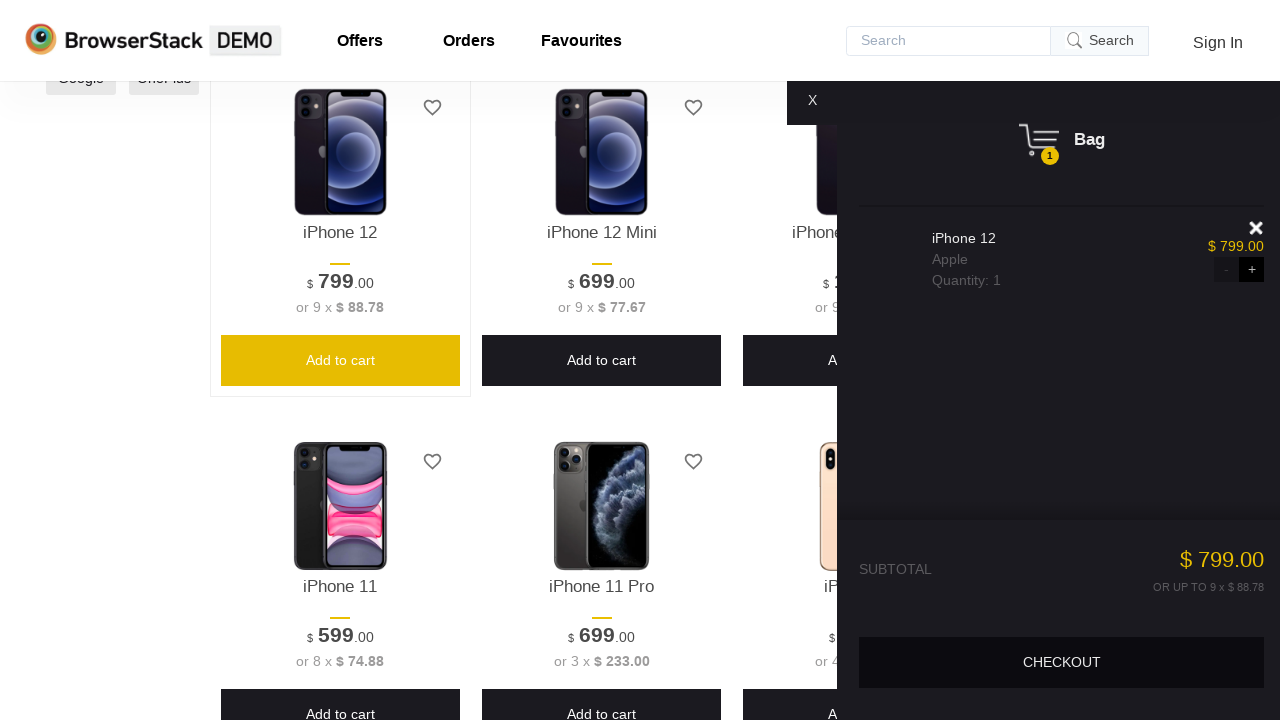

Cart content became visible
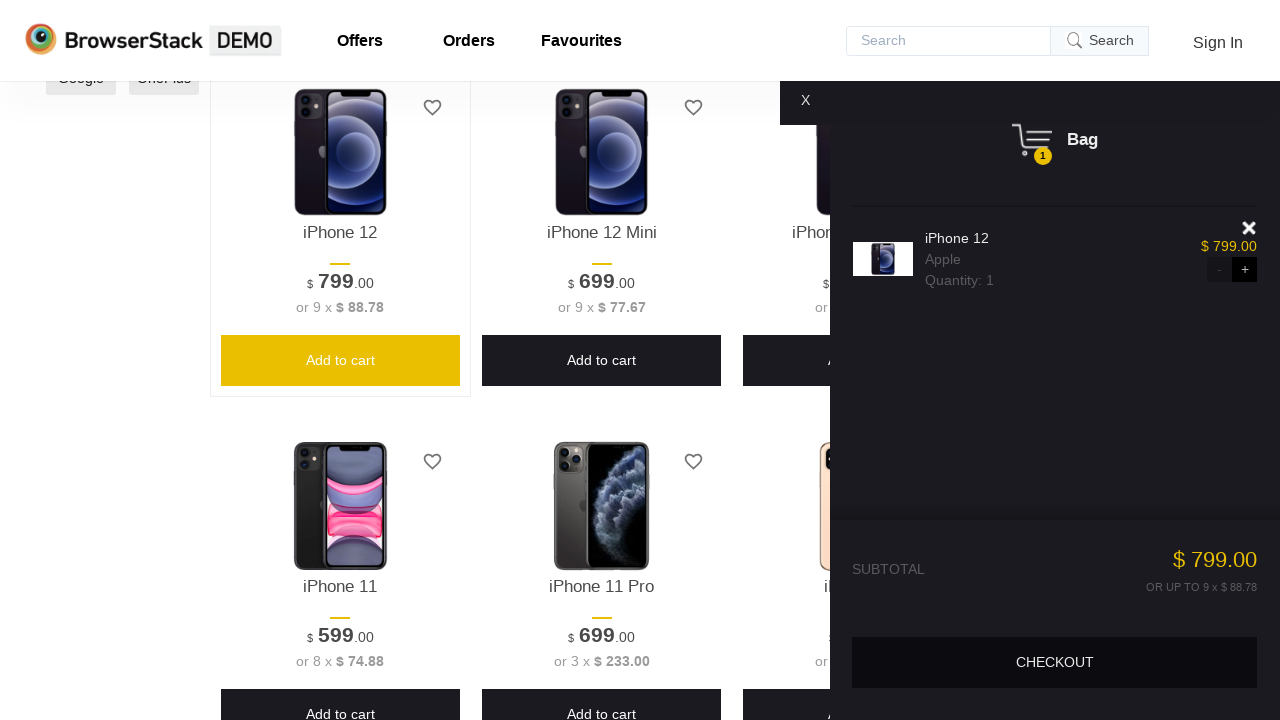

Verified cart content is visible on page
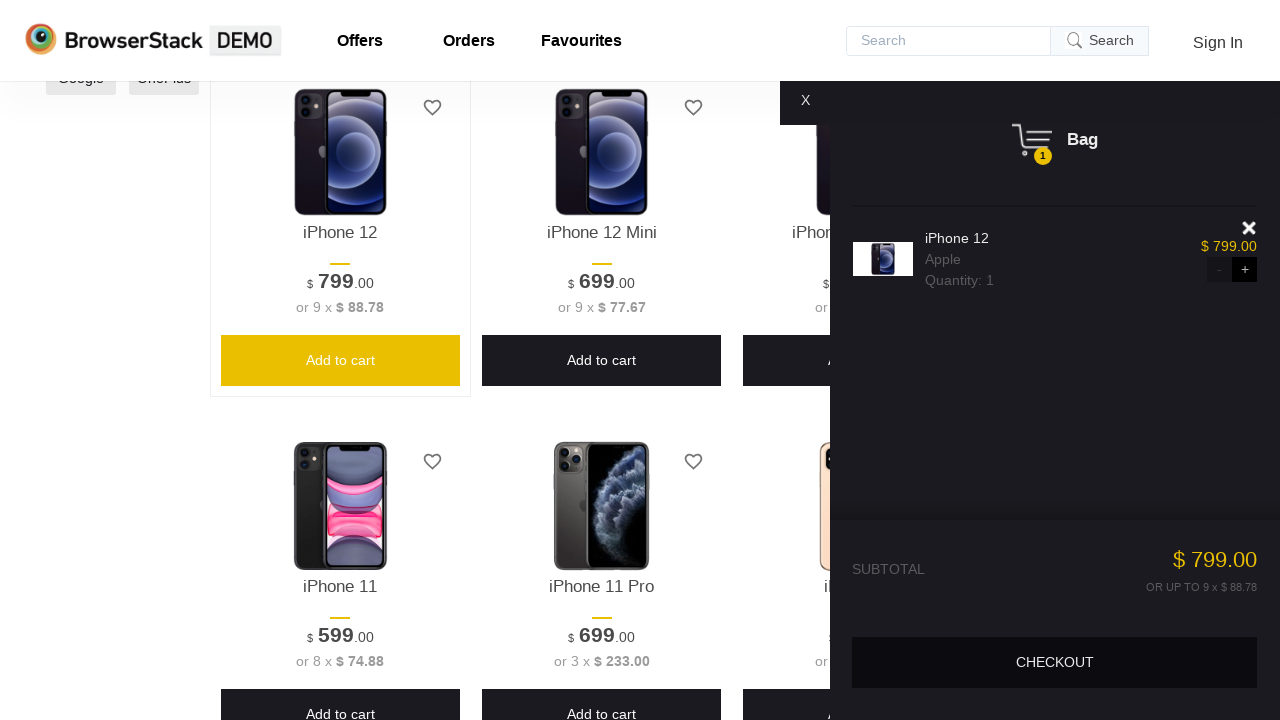

Retrieved product name from cart: iPhone 12
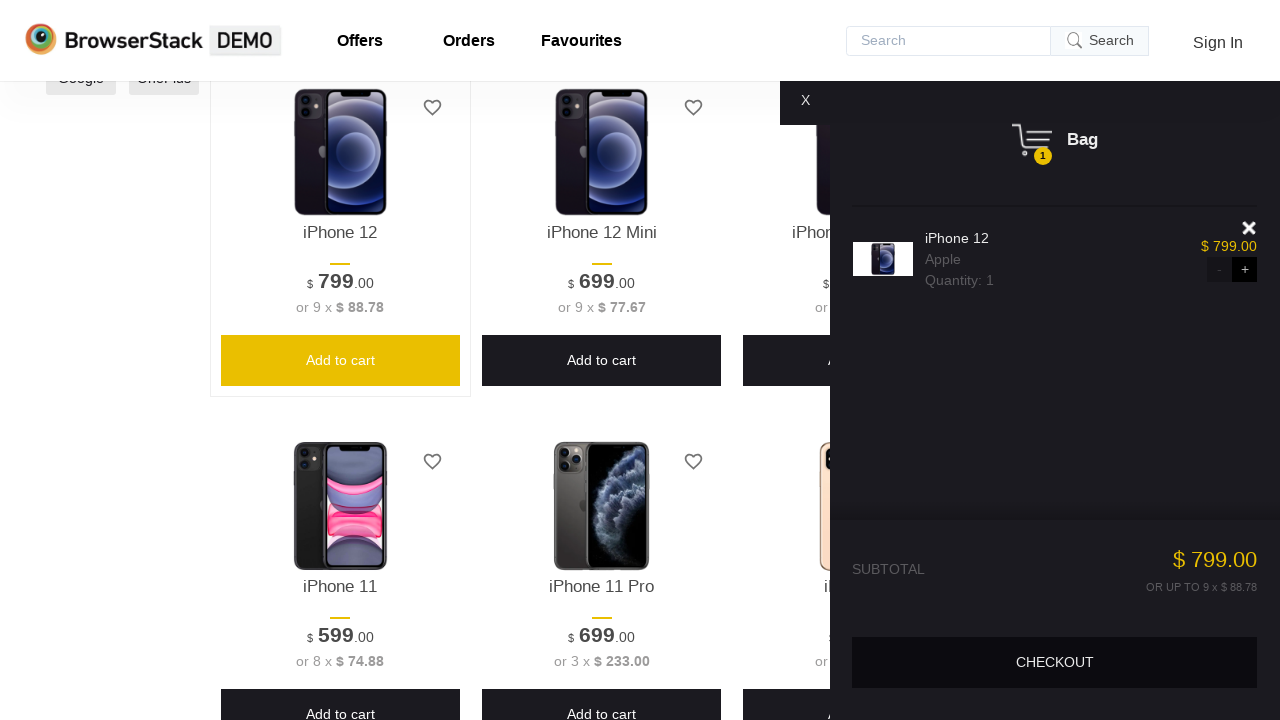

Verified product name in cart matches product on main page
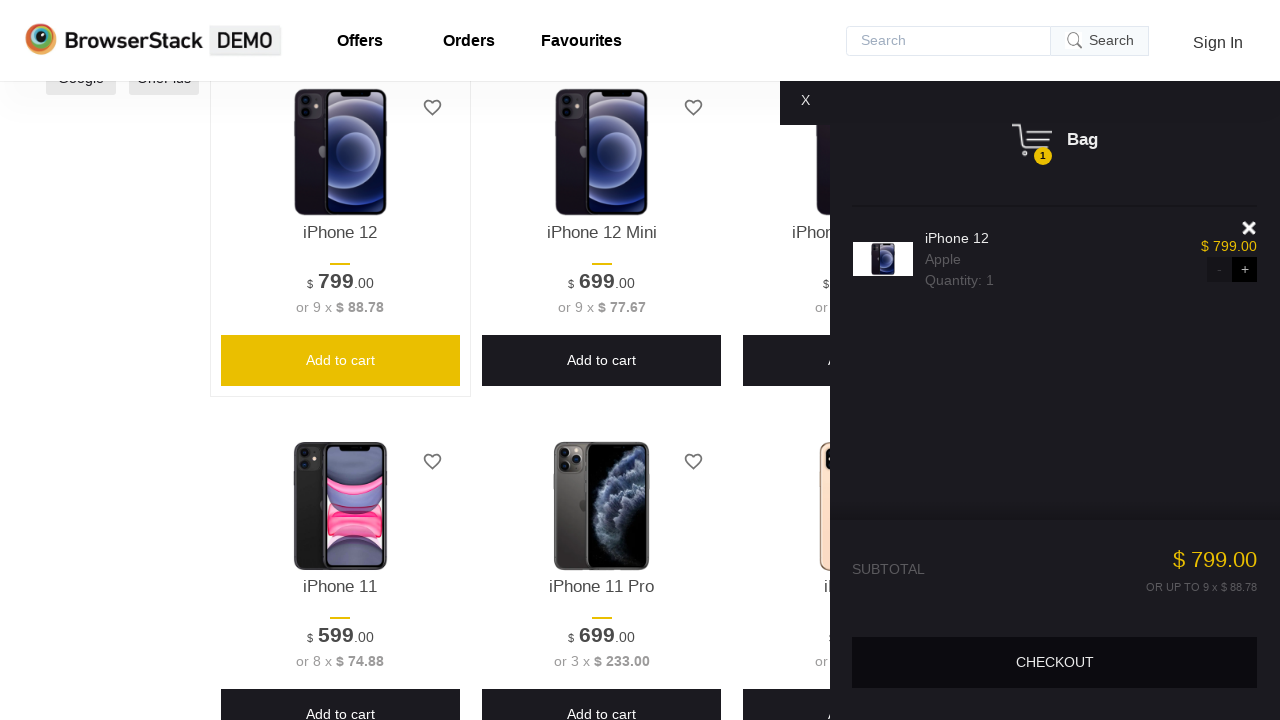

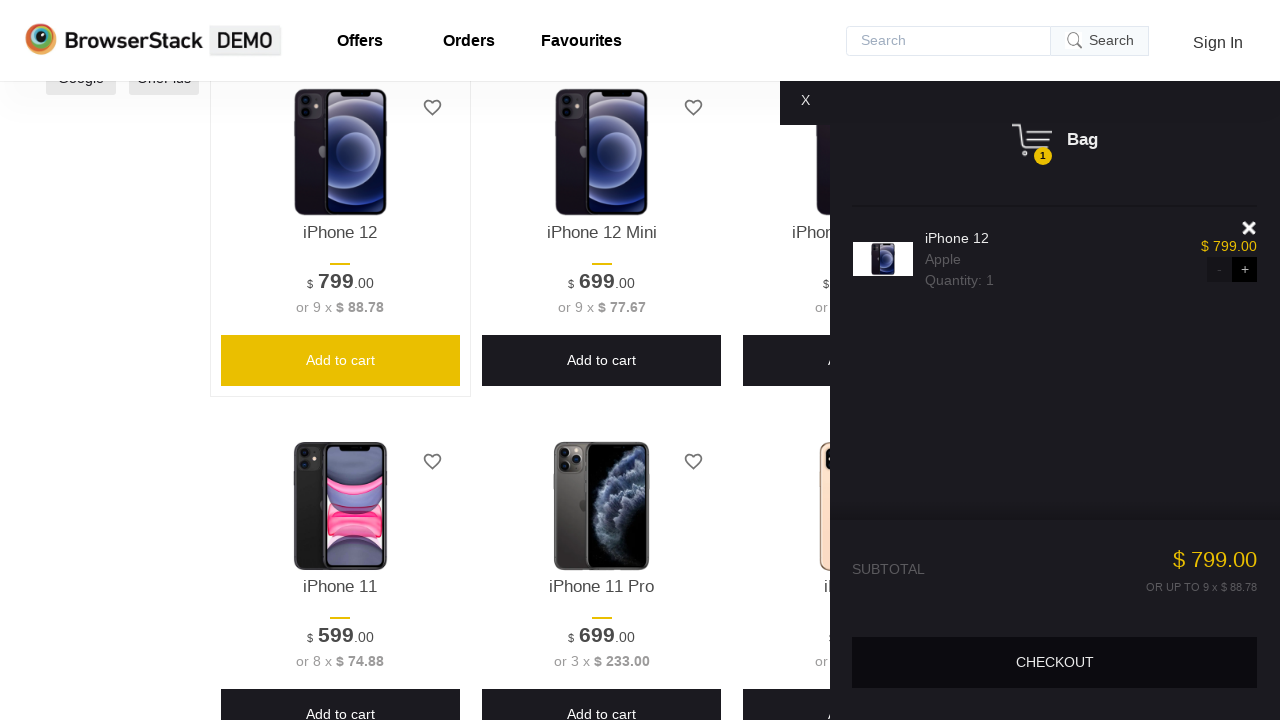